Tests that footer elements are present on the blog page, including logo, button, social button, and year elements

Starting URL: https://only.digital/blog

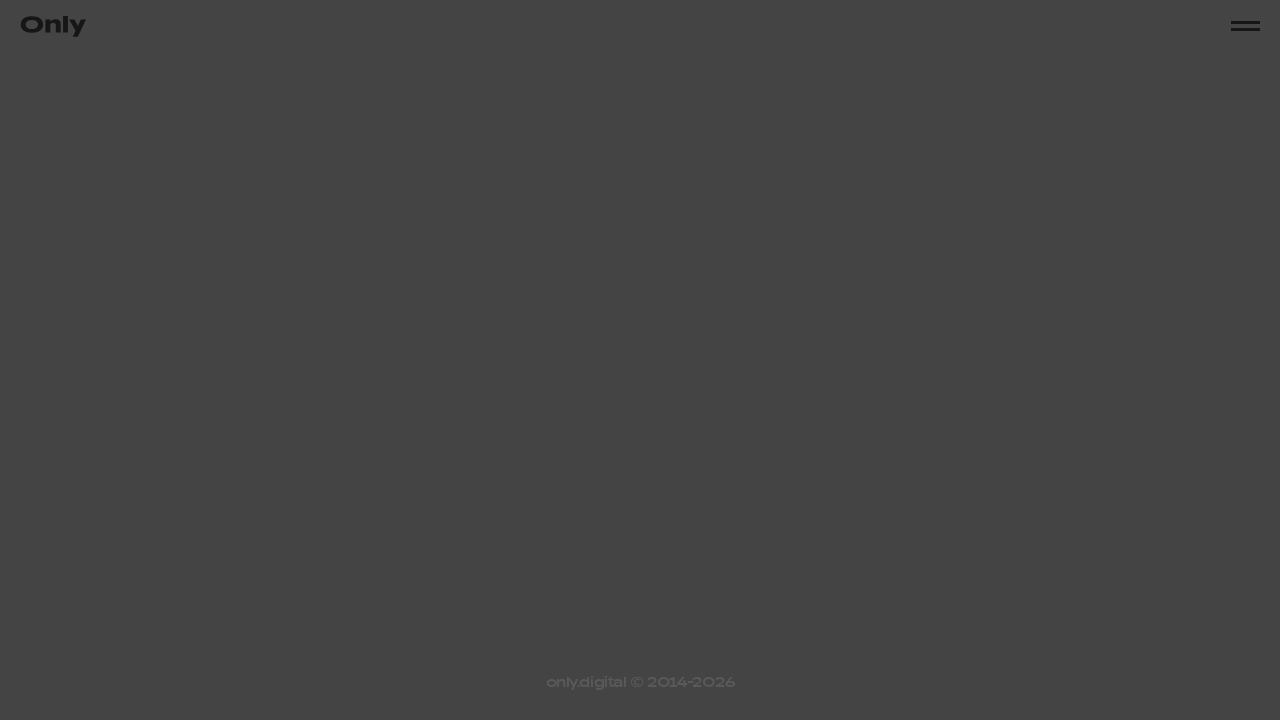

Waited for footer element to be present
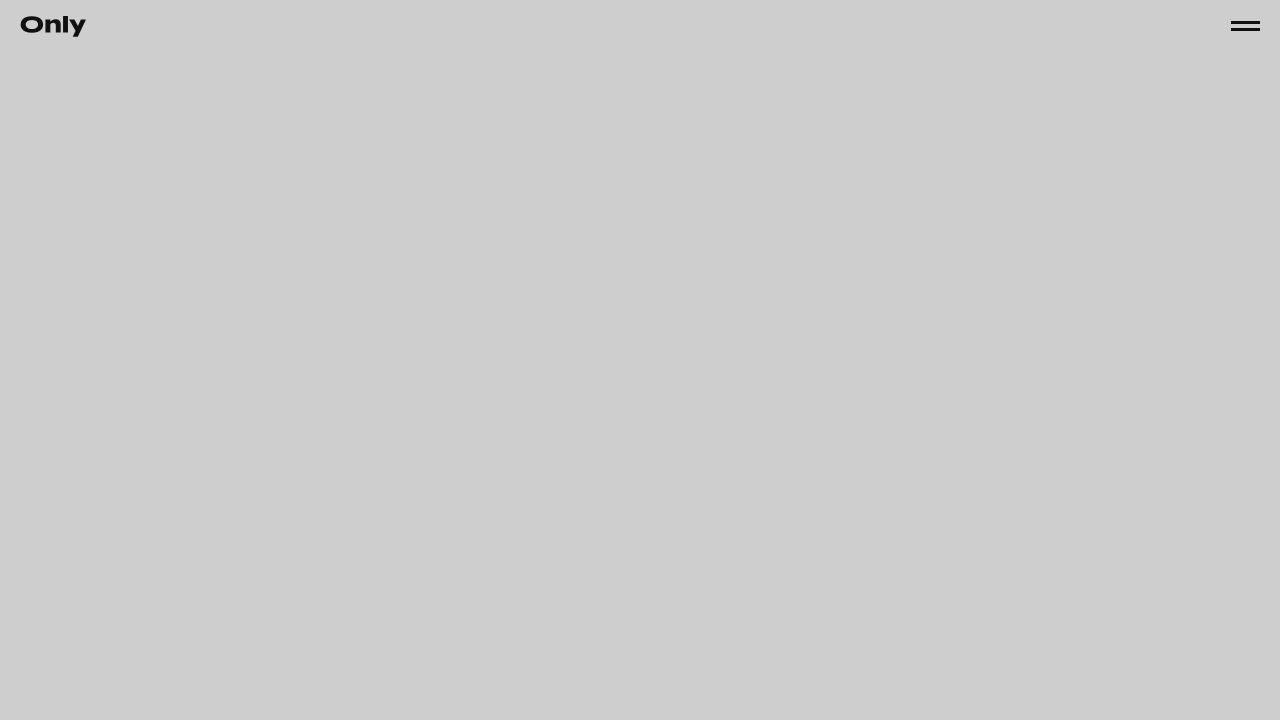

Verified footer logo element is present
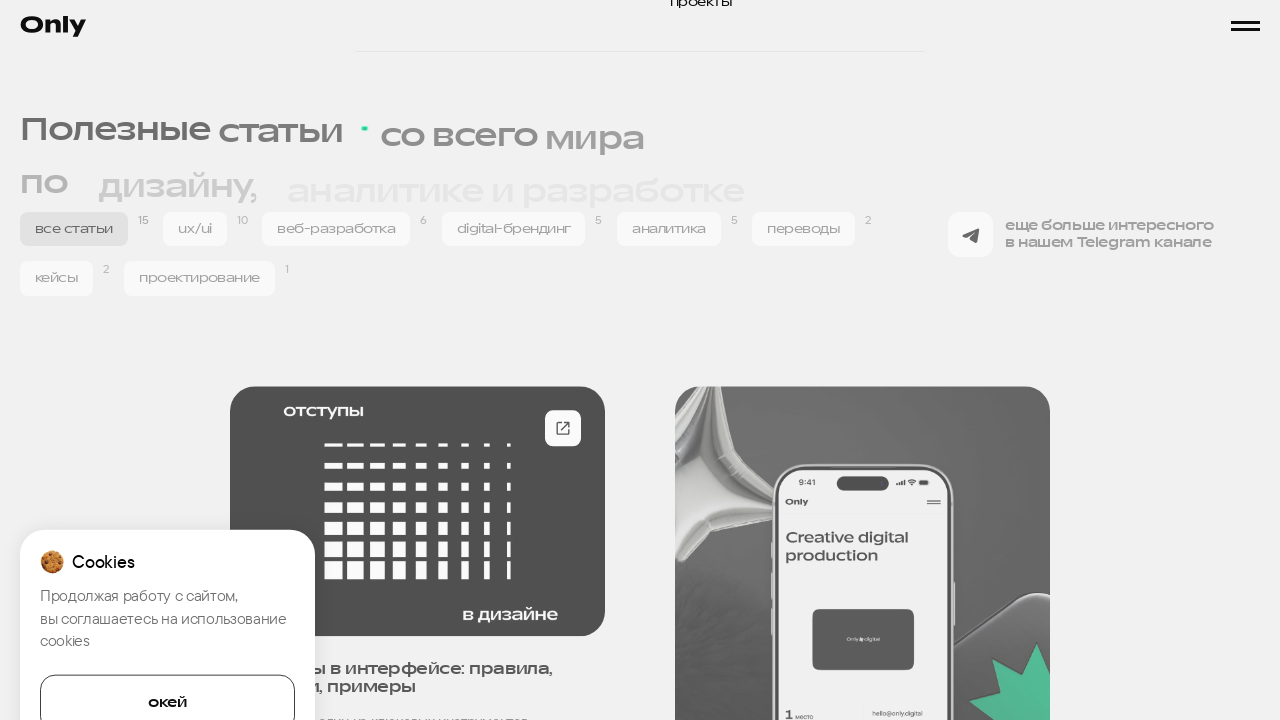

Verified footer button element is present
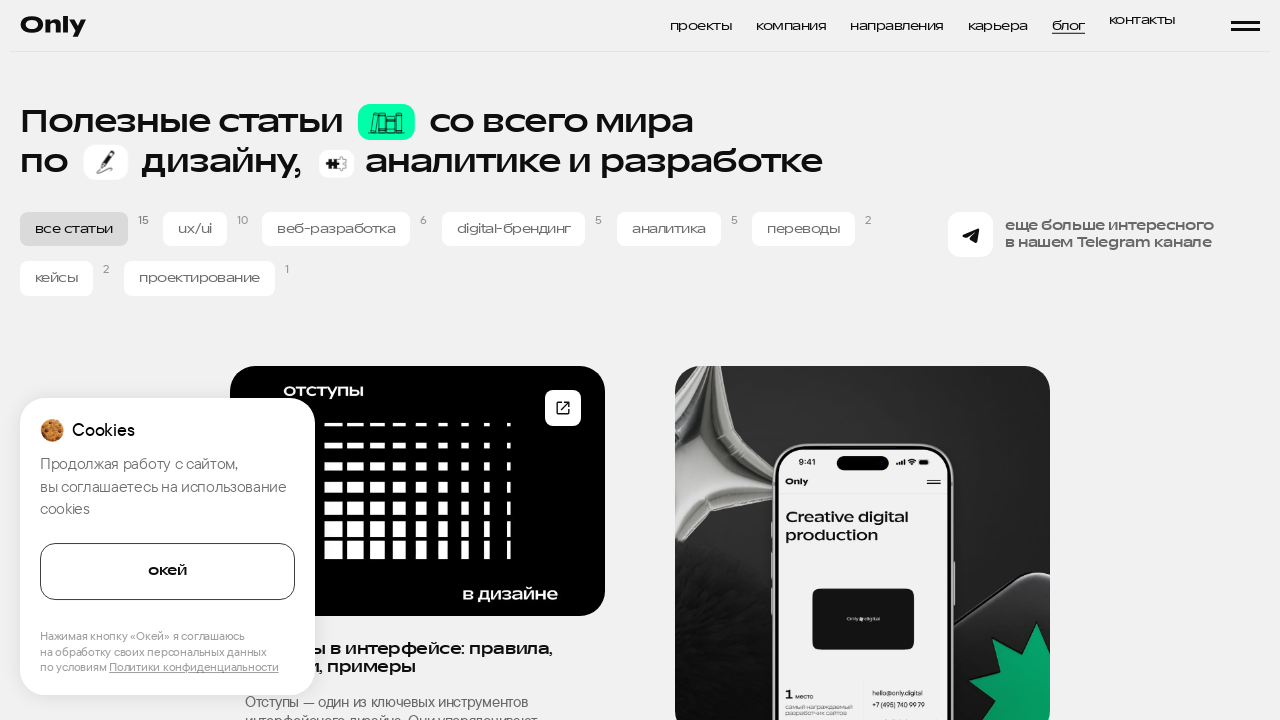

Verified footer social button element is present
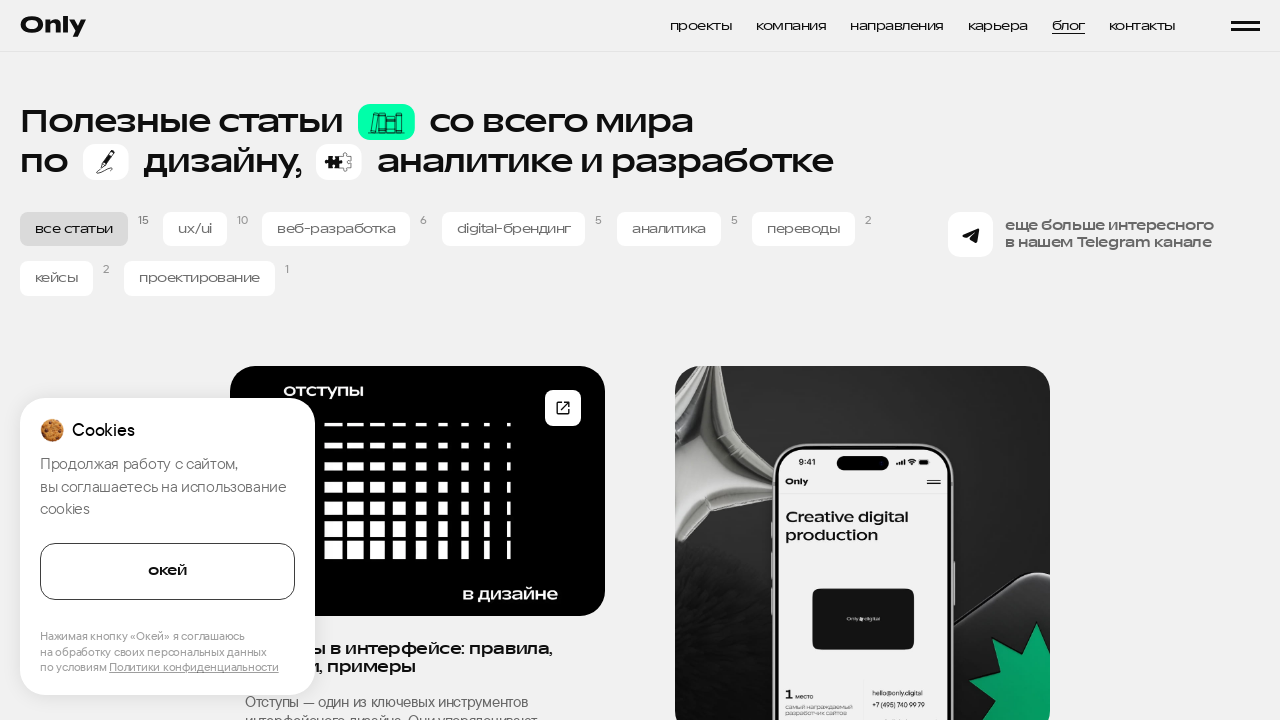

Verified footer year element is present
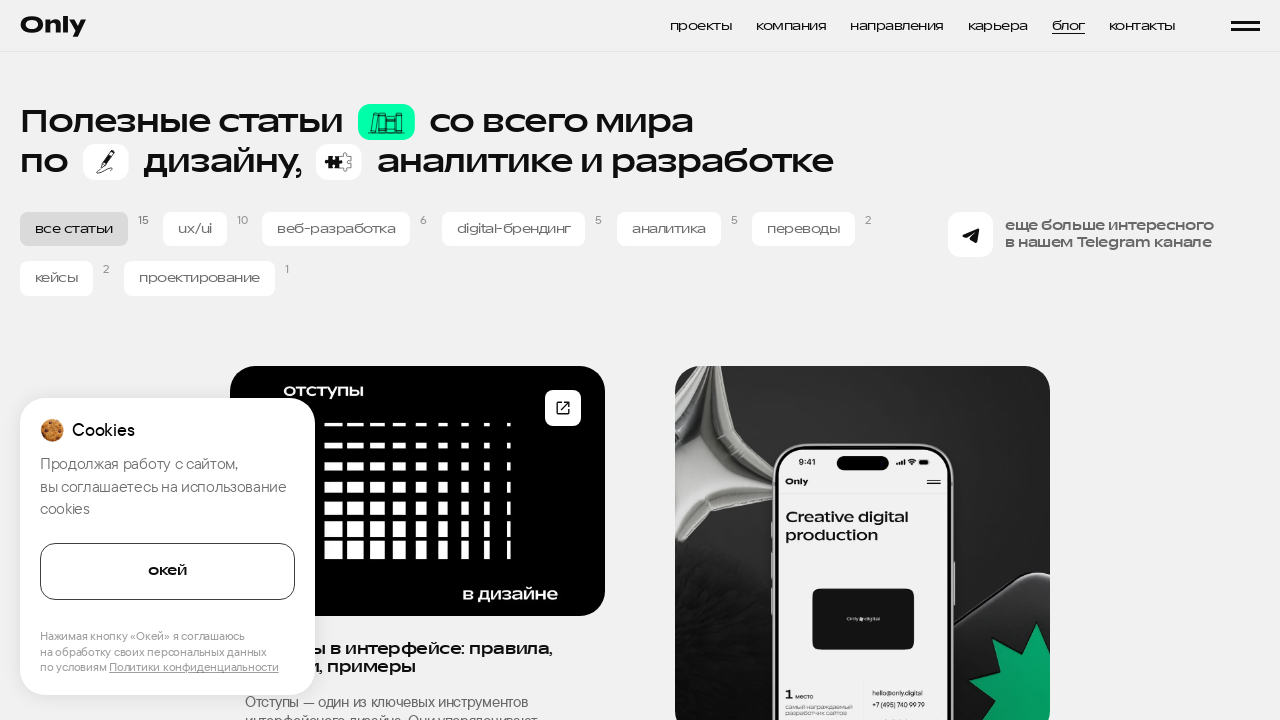

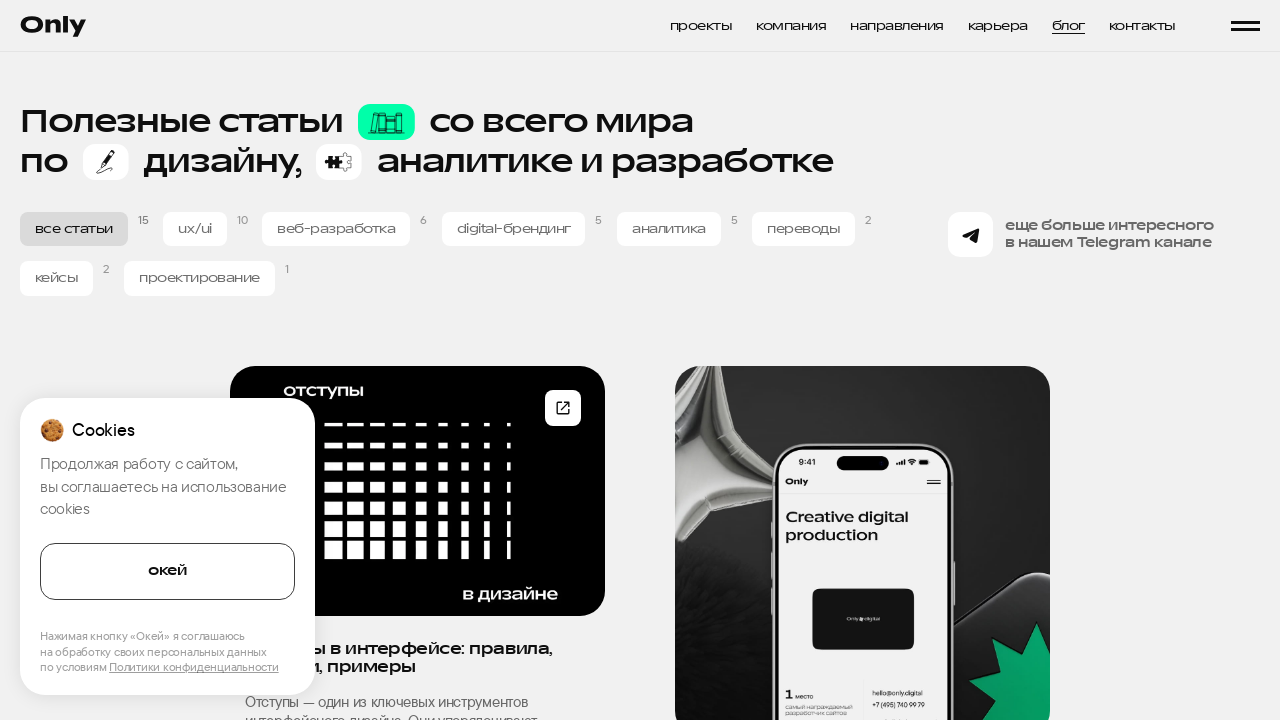